Tests various button properties and interactions including clicking a button, checking if a button is disabled, getting button location and size

Starting URL: http://www.leafground.com/button.xhtml

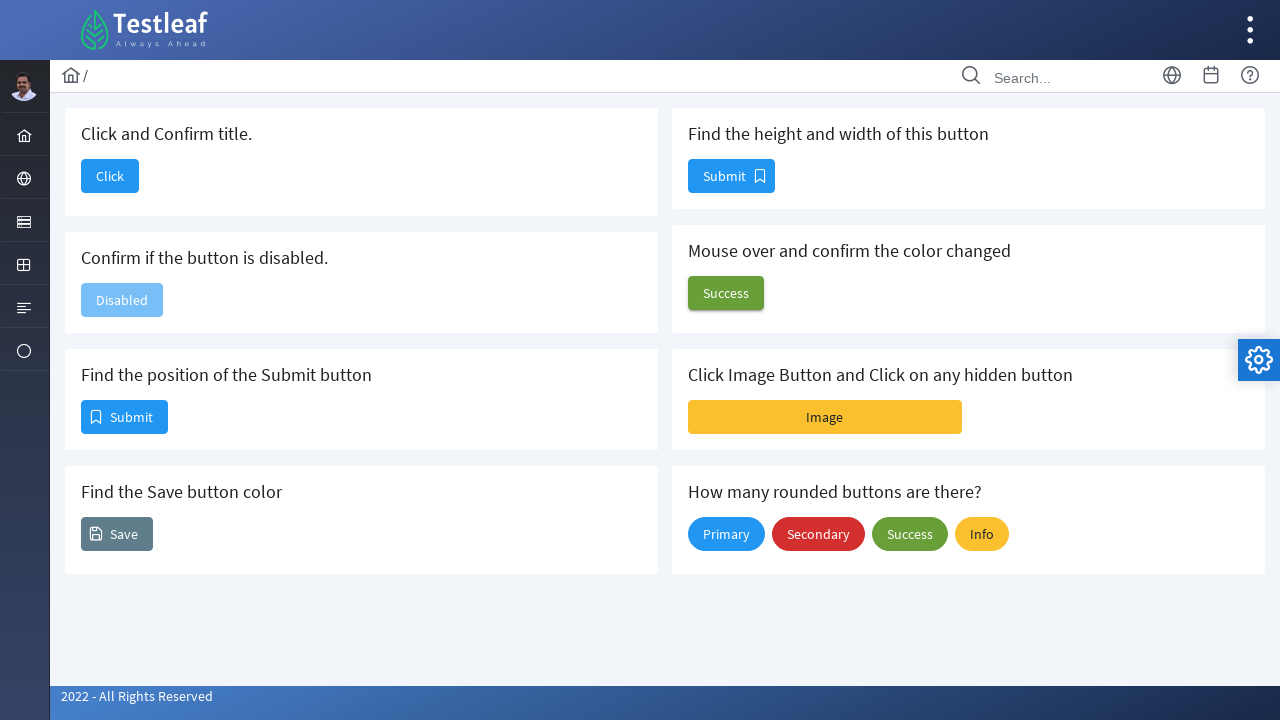

Clicked the title button at (110, 176) on #j_idt88\:j_idt90
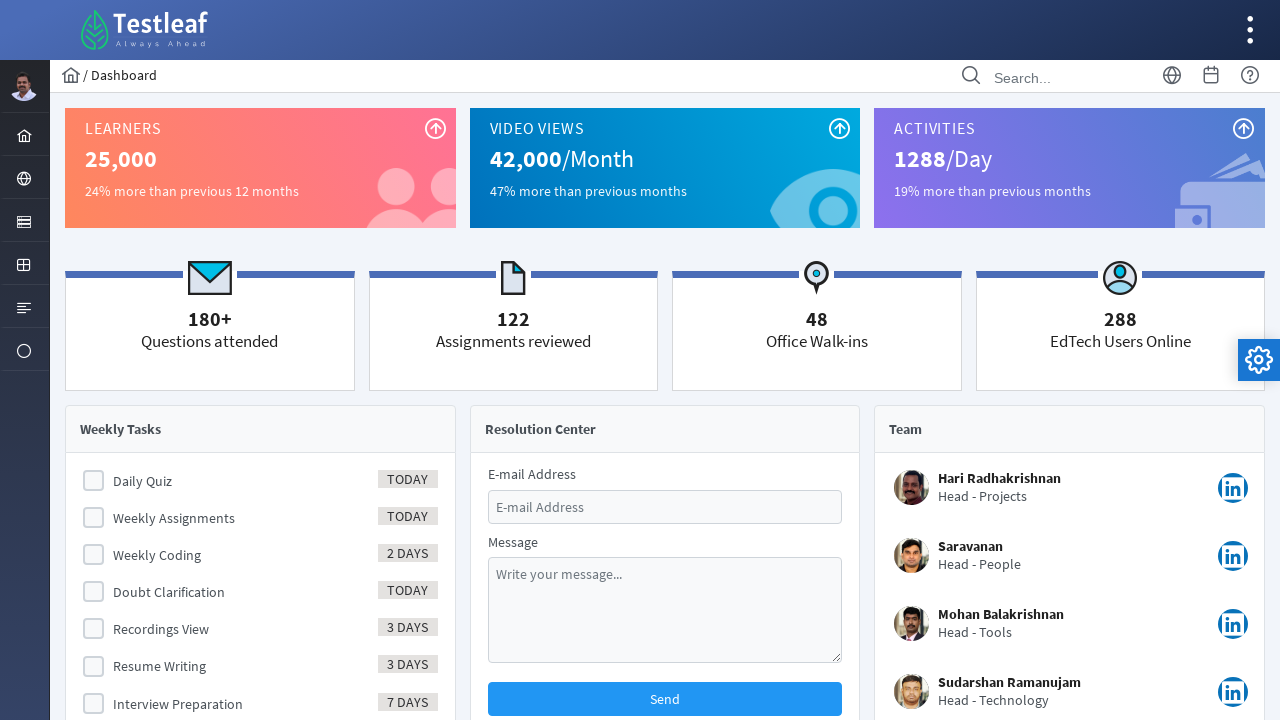

Navigated to buttons page
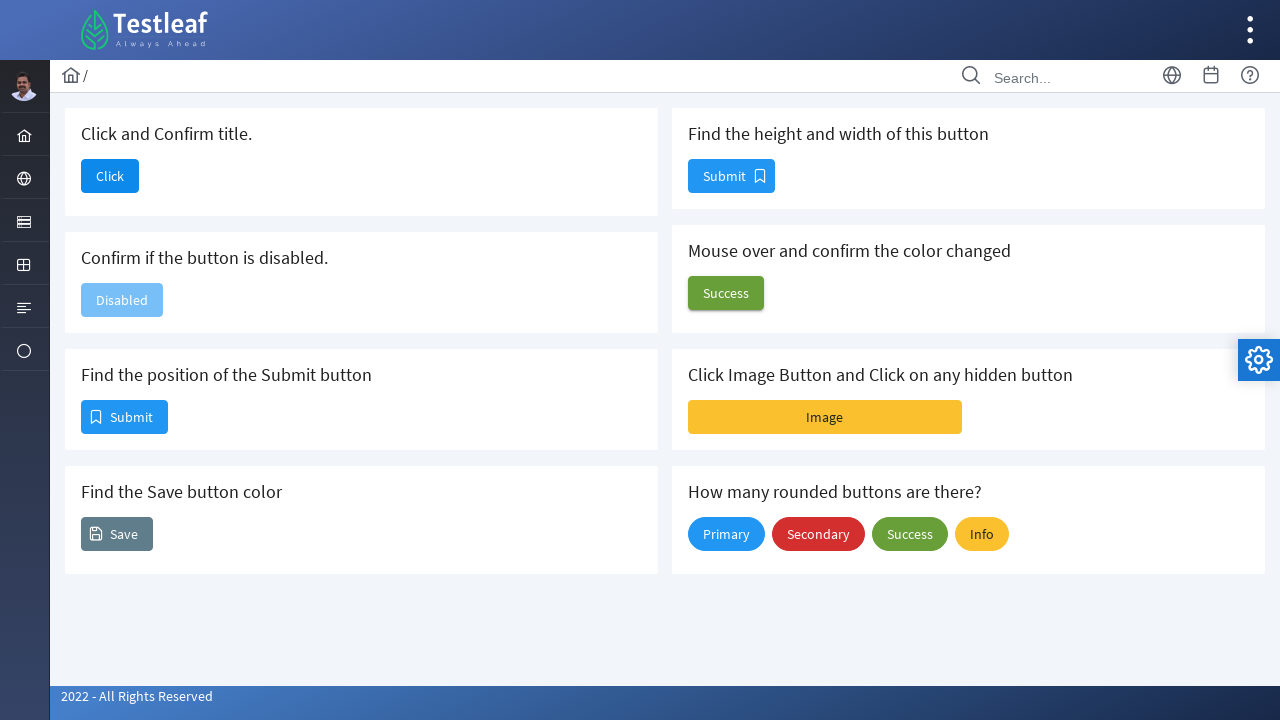

Retrieved disabled button element
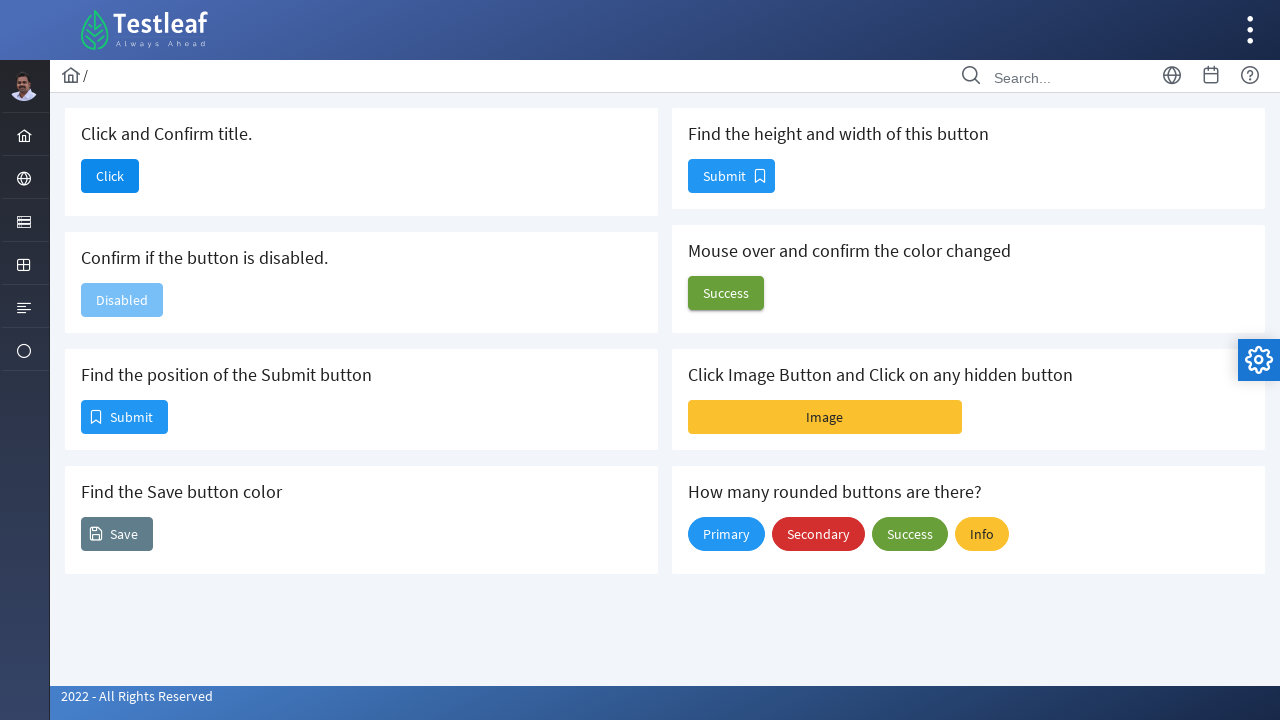

Checked if button is disabled: True
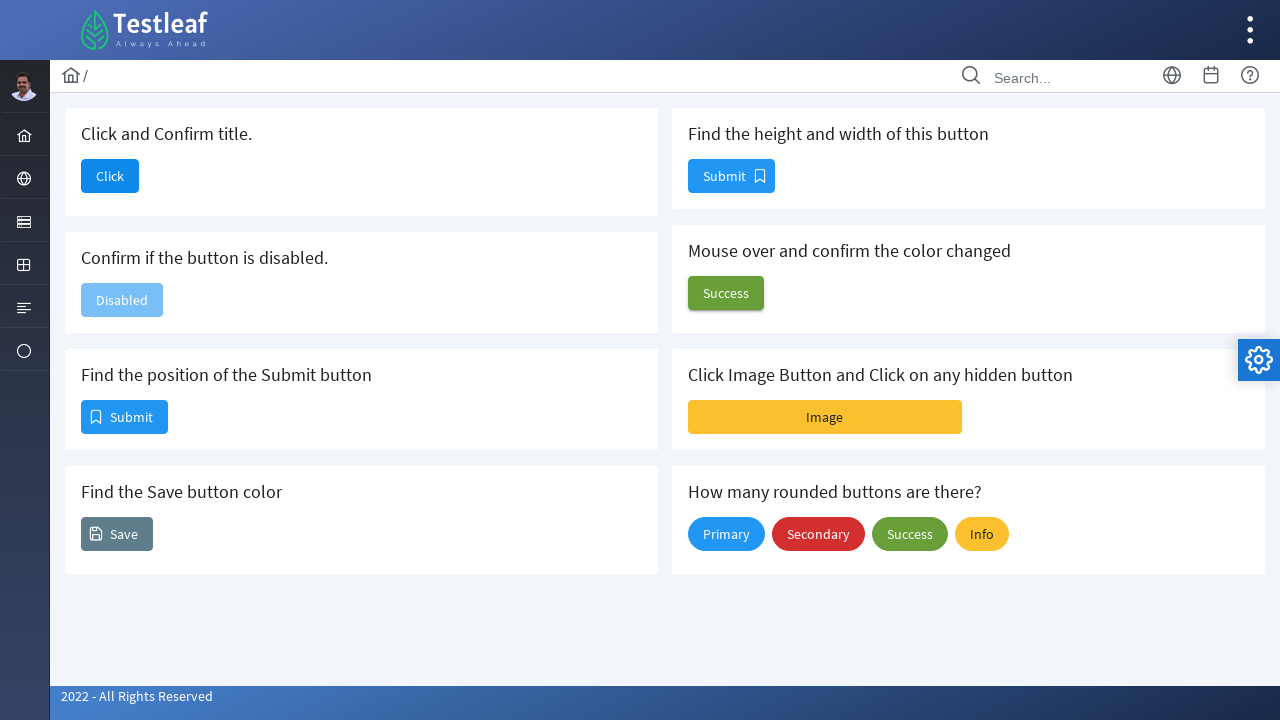

Retrieved submit button bounding box
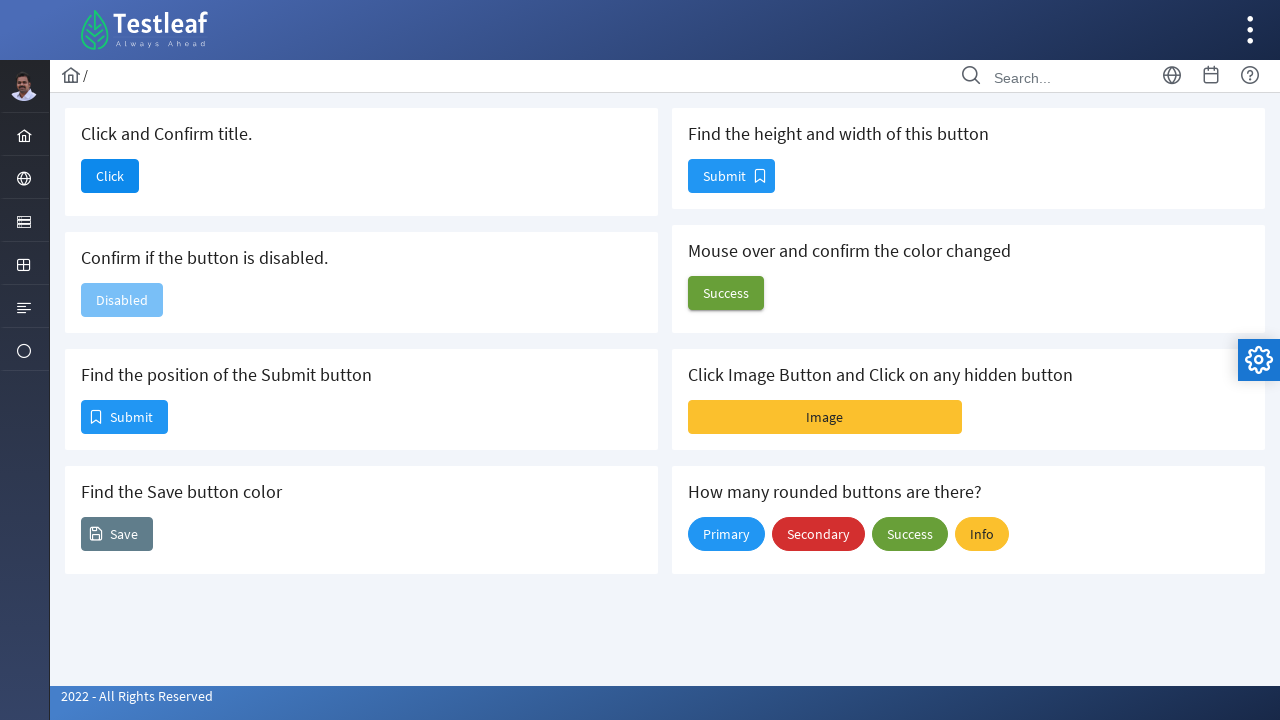

Submit button location - x=81, y=400
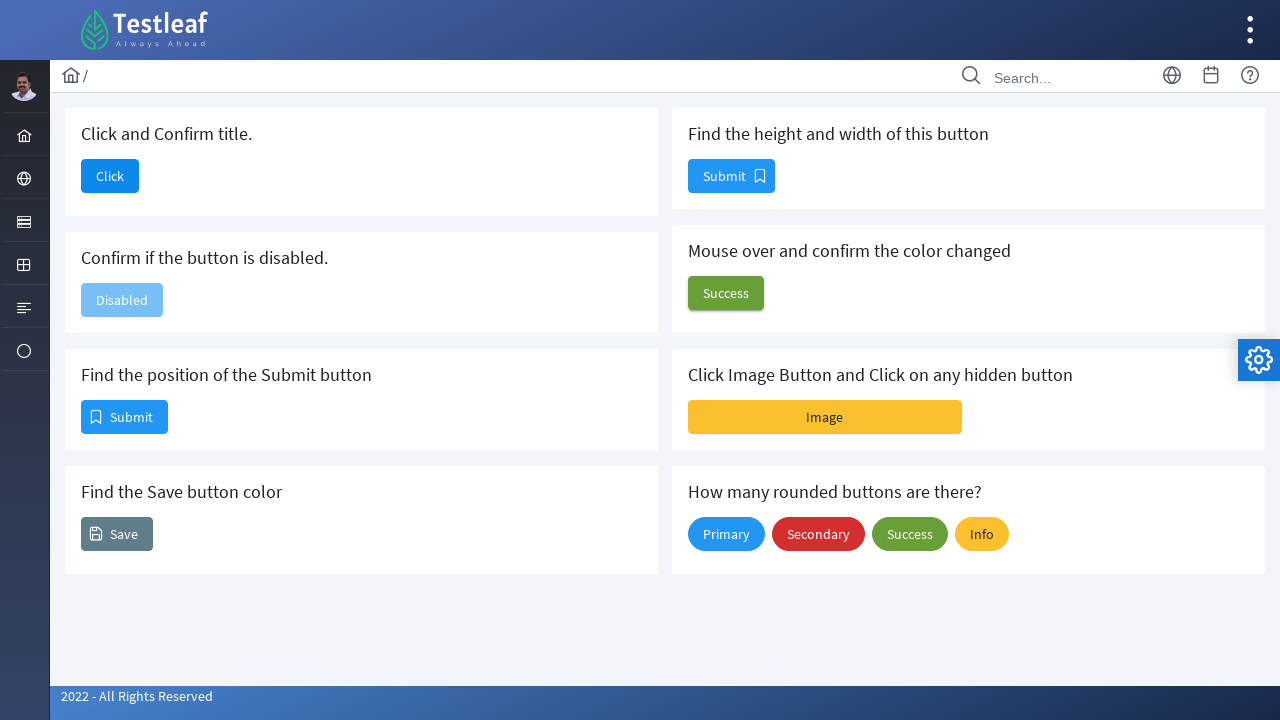

Retrieved button size bounding box
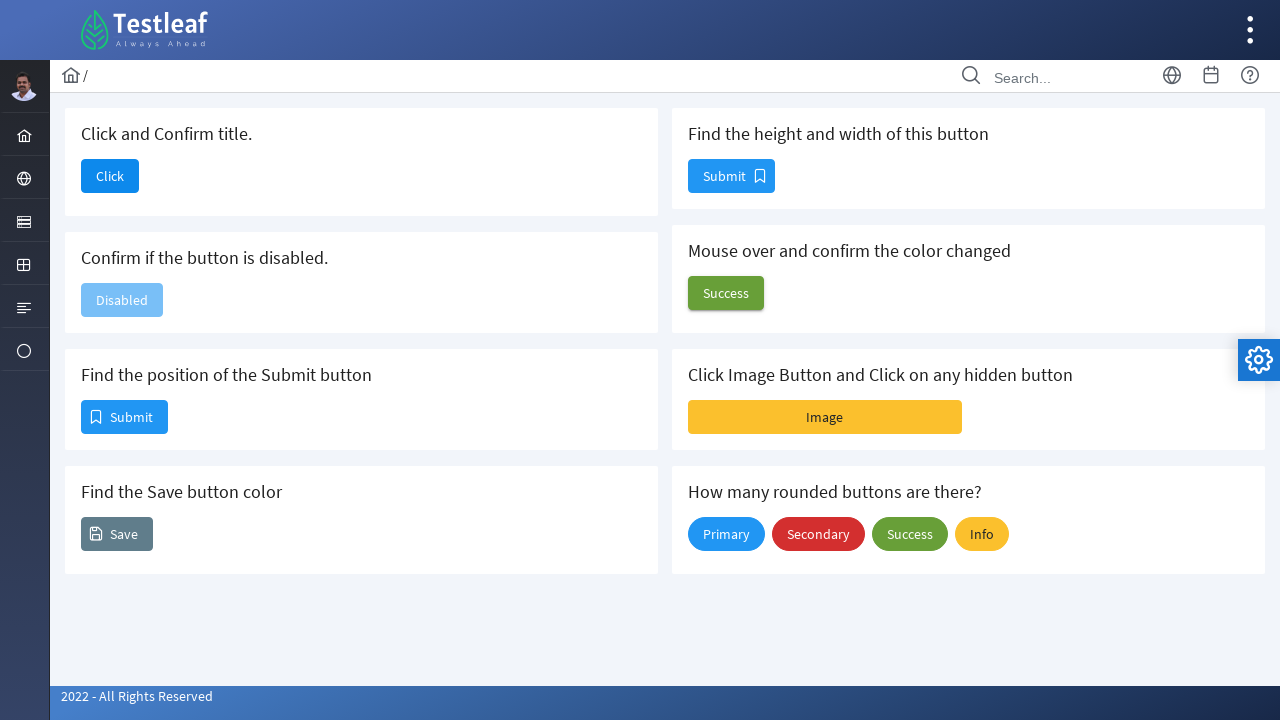

Button size - width=87, height=34
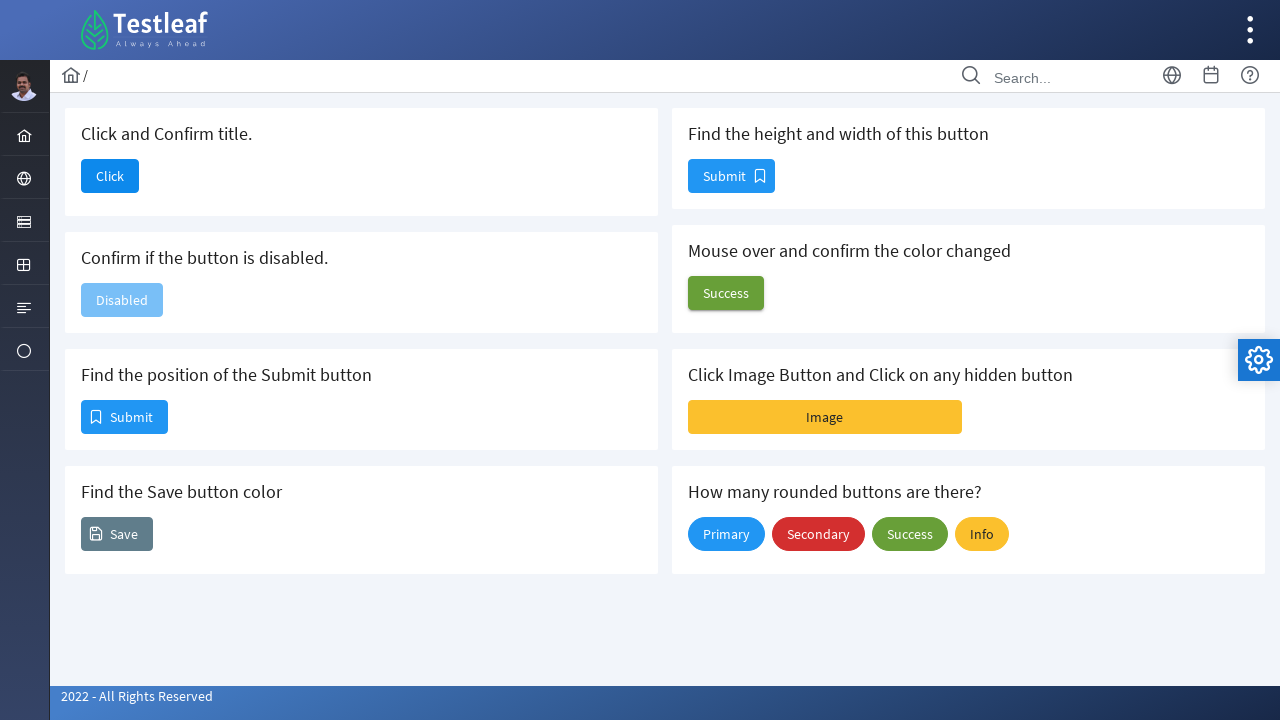

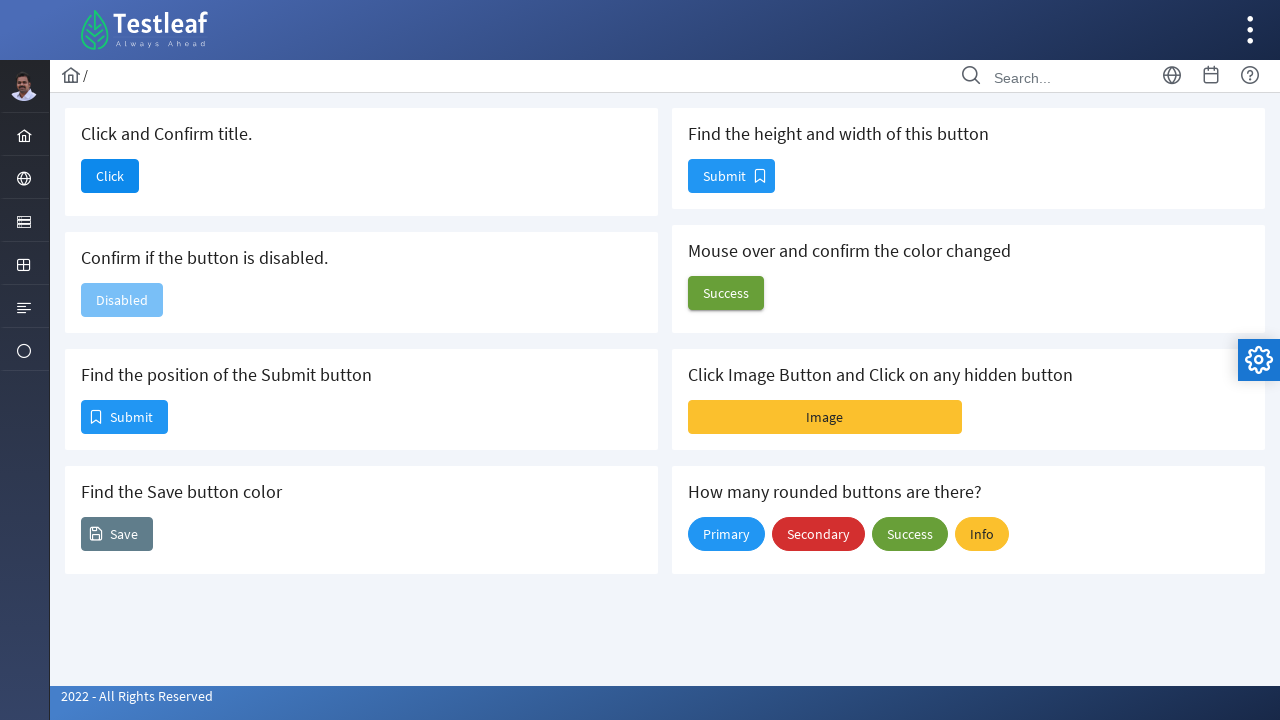